Navigates to the main page, clicks on Checkboxes link, and verifies the checkboxes page header is present

Starting URL: https://the-internet.herokuapp.com/

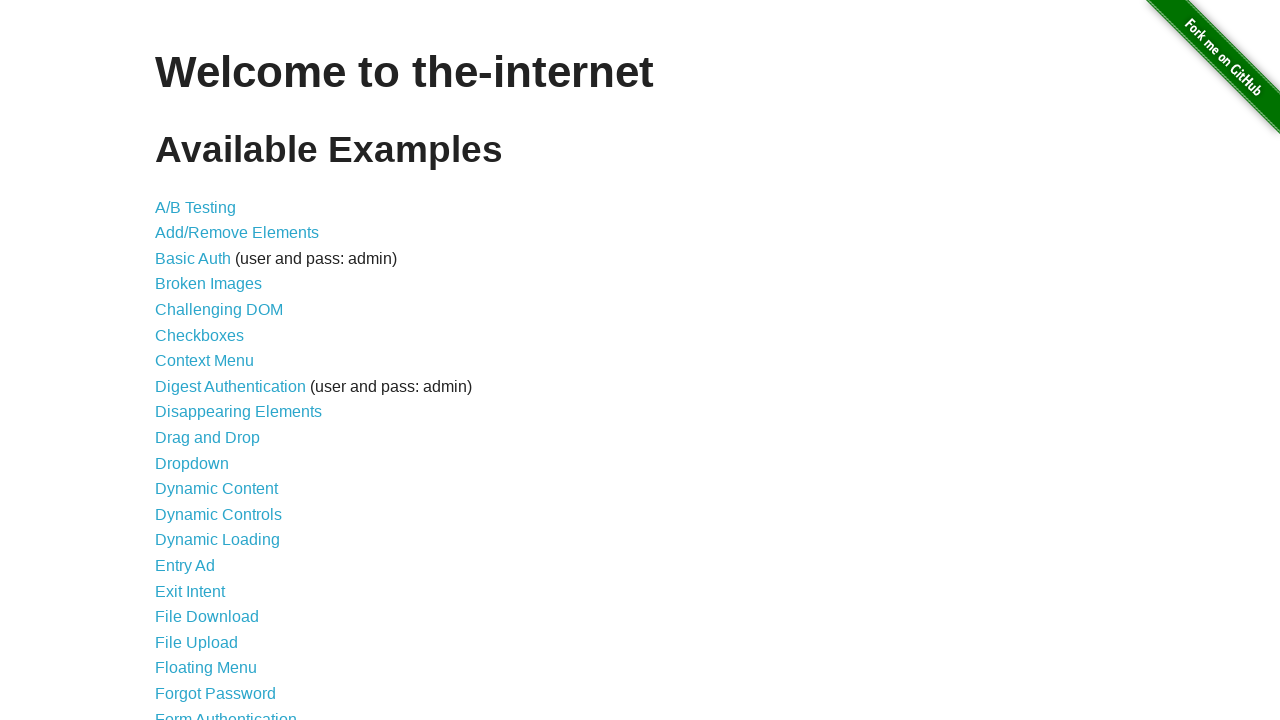

Navigated to the main page at https://the-internet.herokuapp.com/
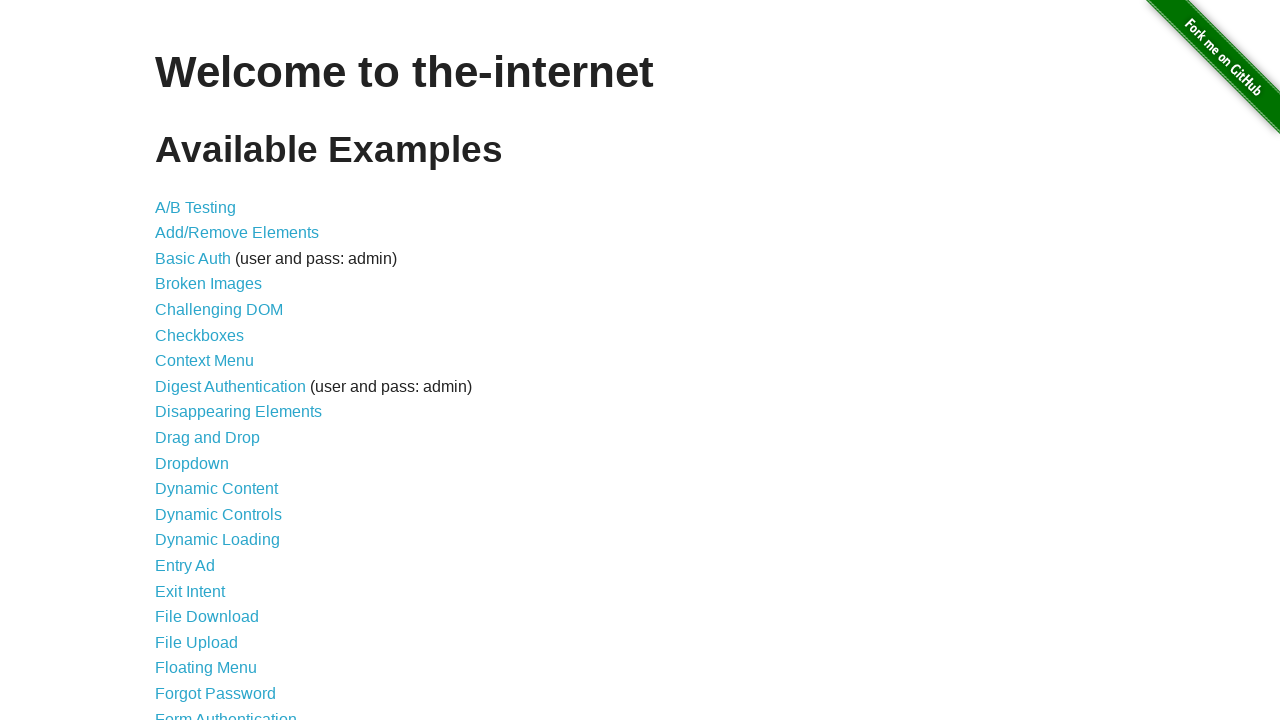

Clicked on Checkboxes link at (200, 335) on a[href='/checkboxes']
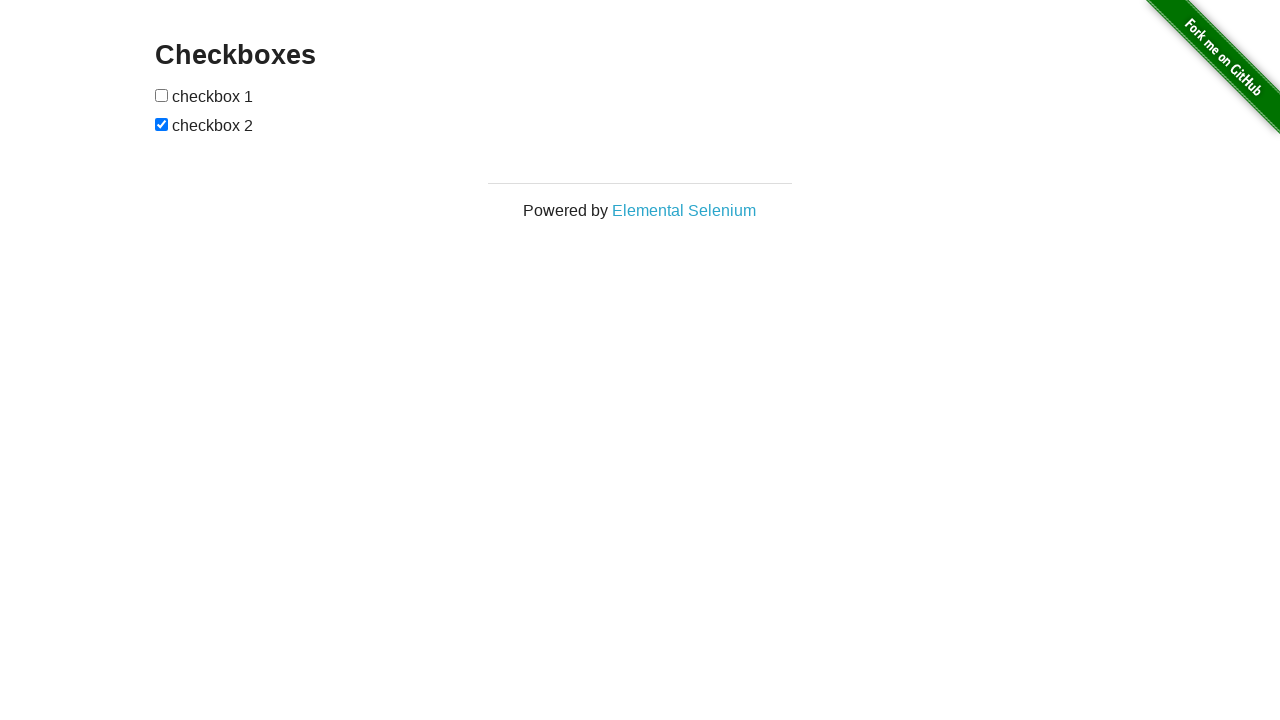

Verified checkboxes page header (h3) is present
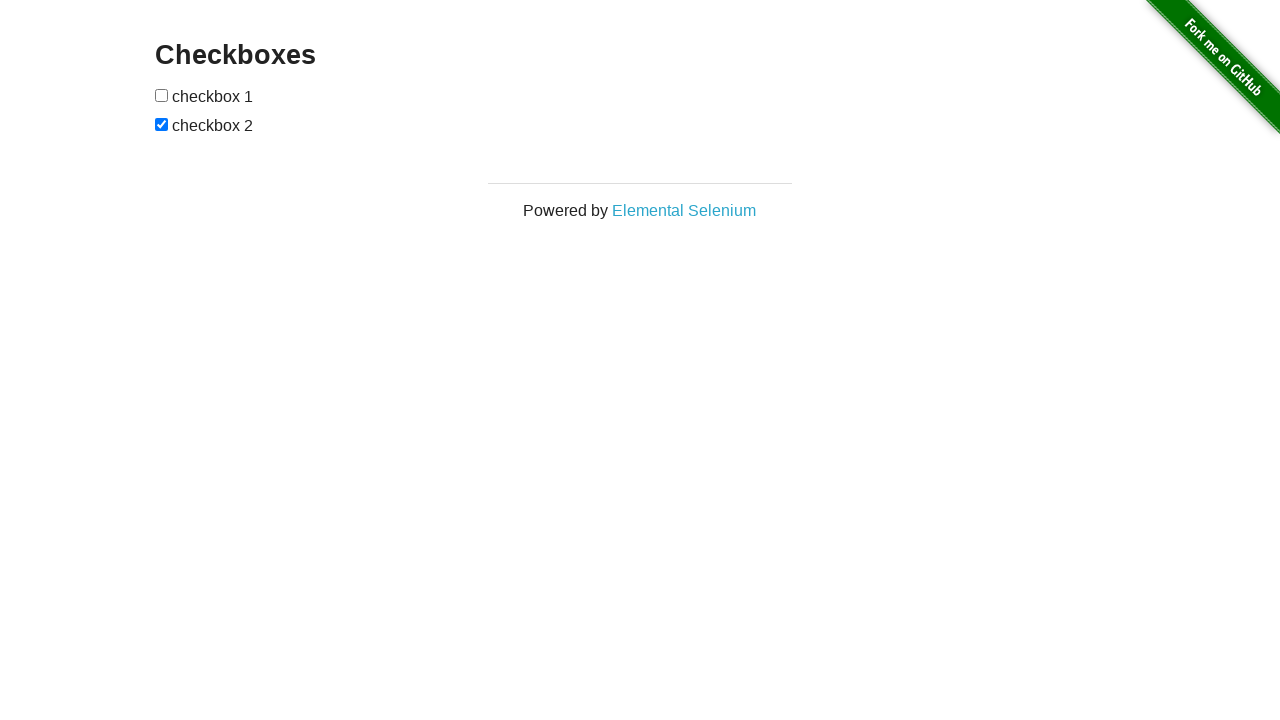

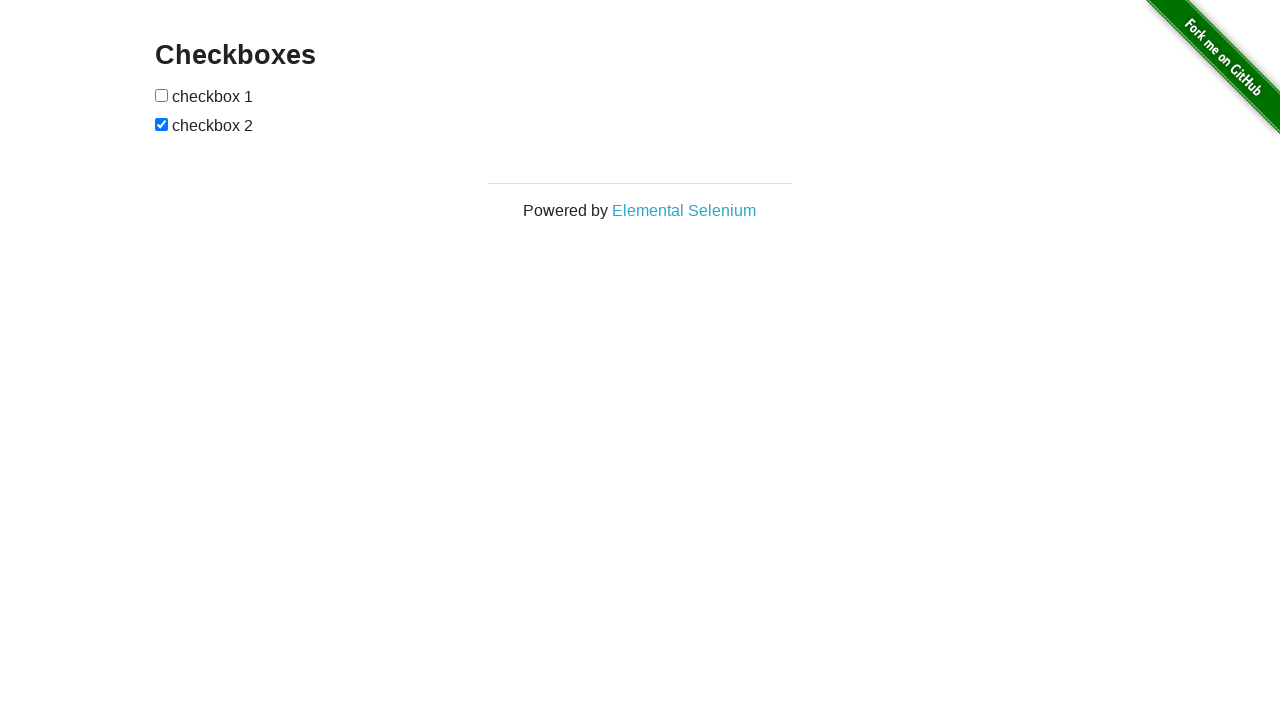